Navigates to Autohome's vehicle ranking page, scrolls down to load all 50 ranking entries via infinite scroll, and verifies that ranking items are displayed on the page.

Starting URL: https://www.autohome.com.cn/rank/1

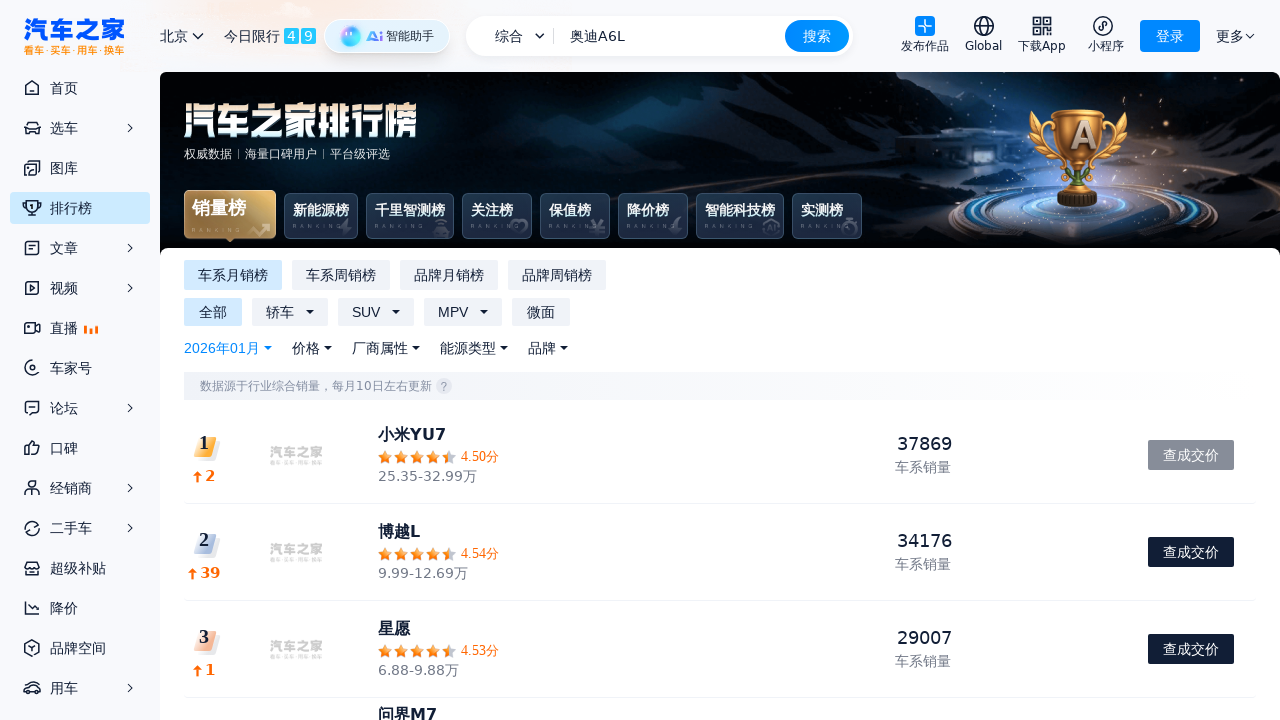

Waited for ranking items to load on the page
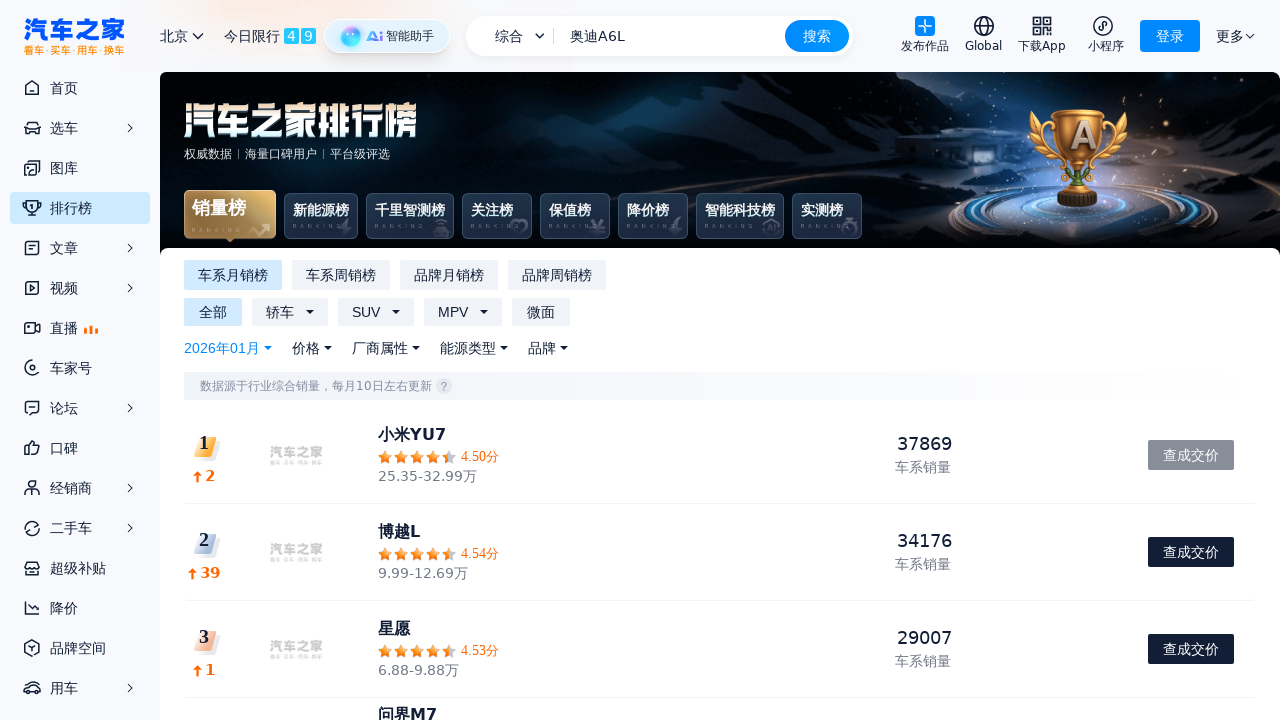

Scrolled to bottom of page
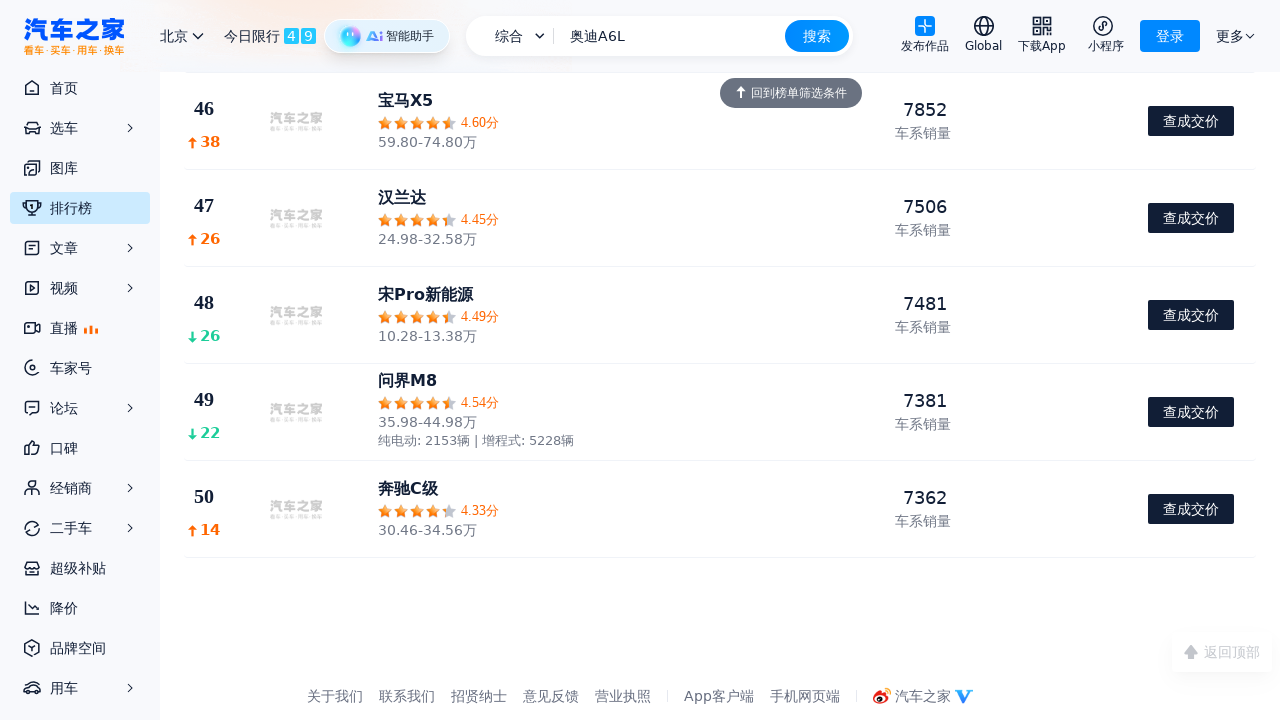

Waited 220ms for content to load
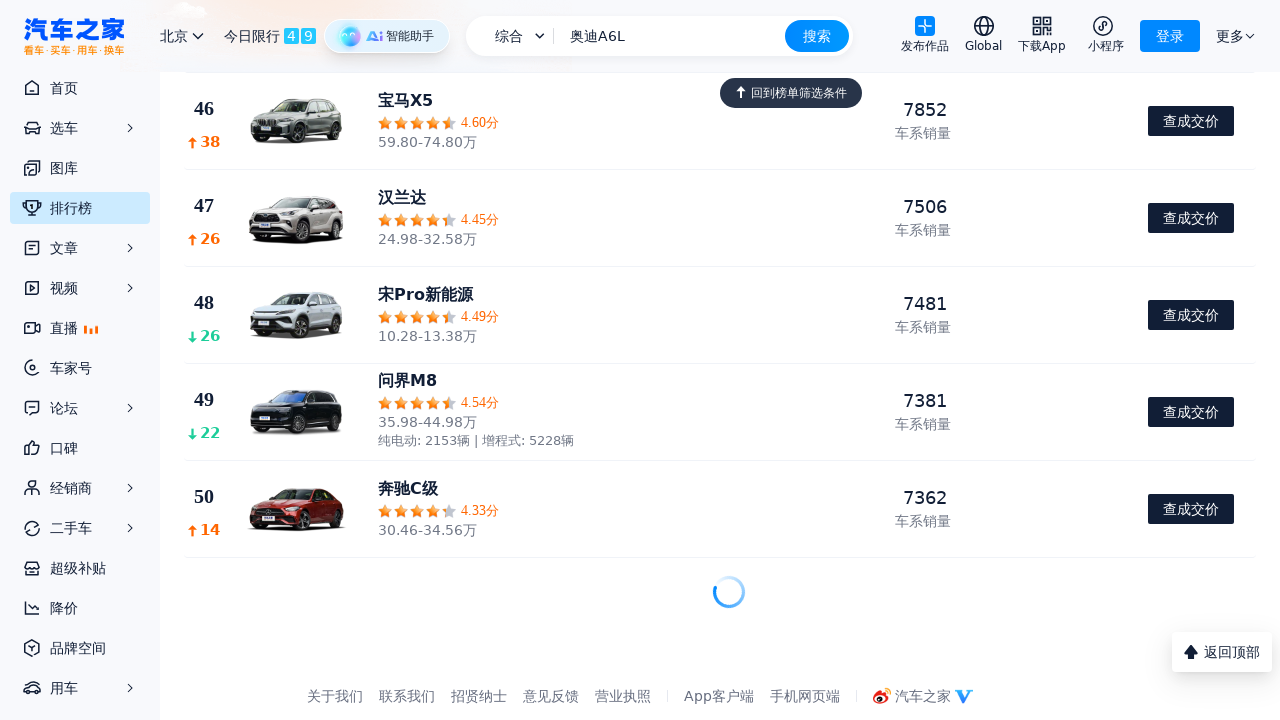

Counted 50 ranking items loaded
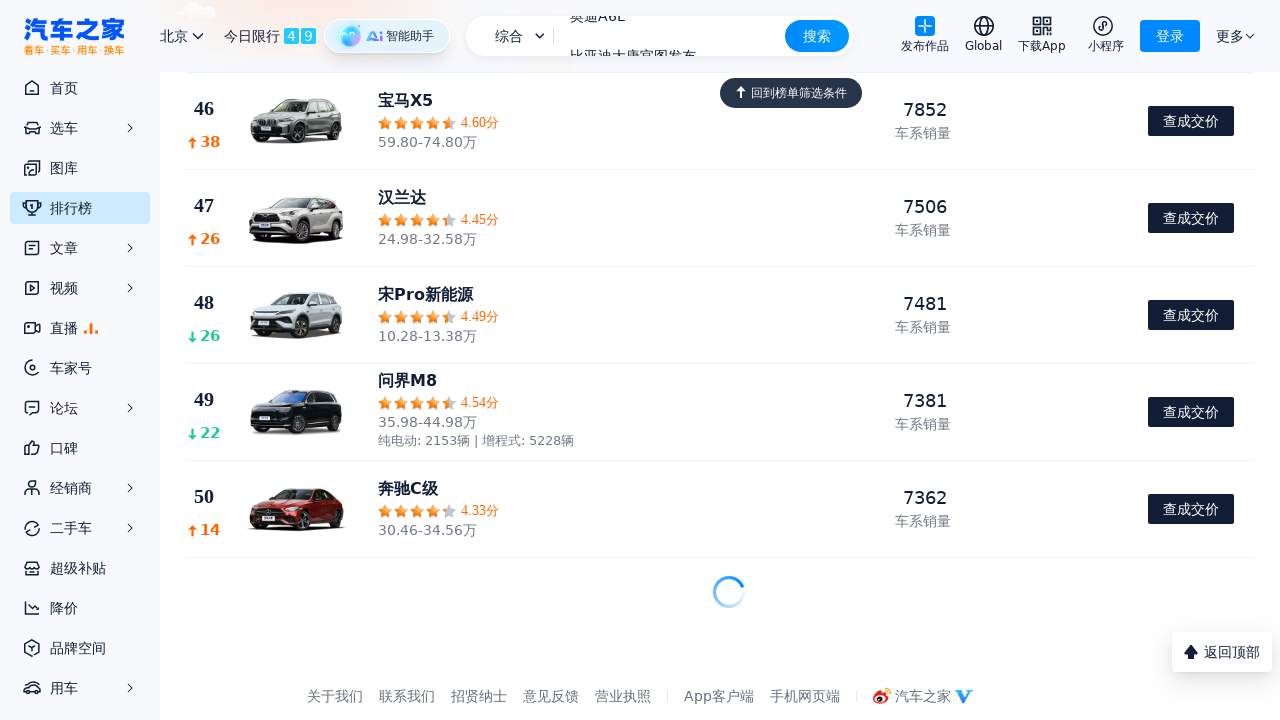

All 50 ranking items loaded, stopping scroll
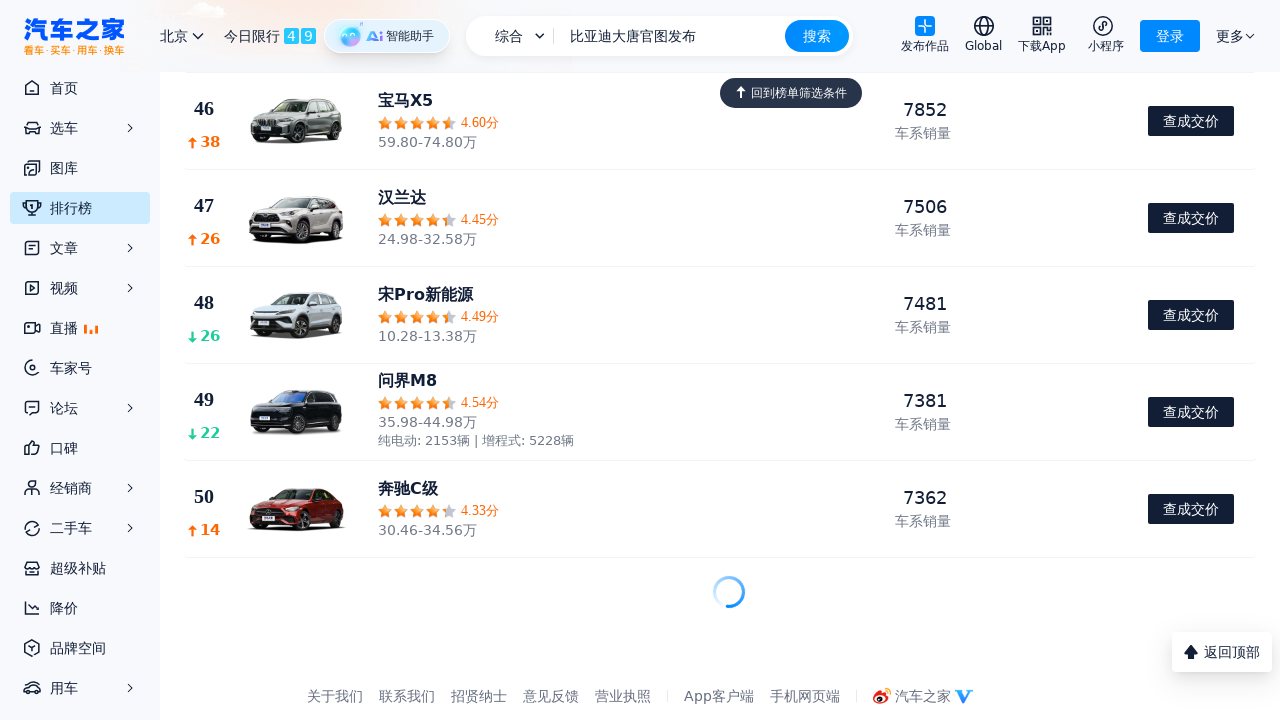

Verified ranking items are displayed on the page
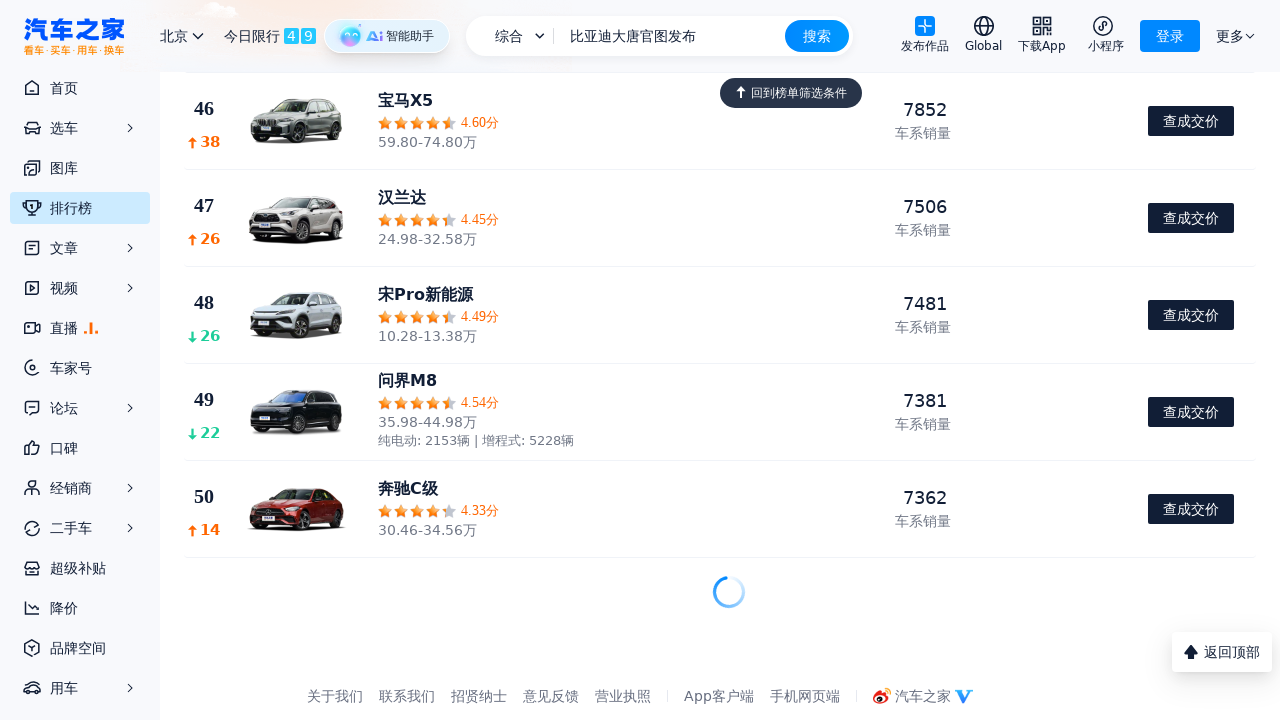

Located the first series link in ranking items
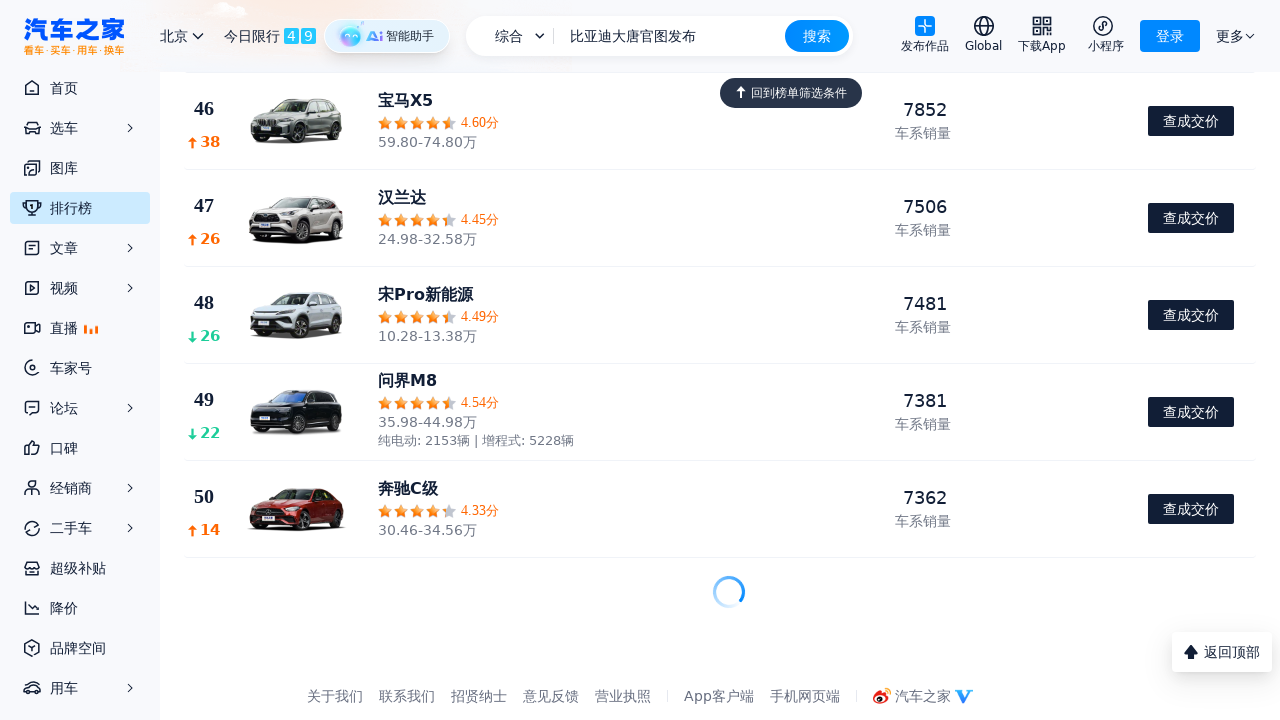

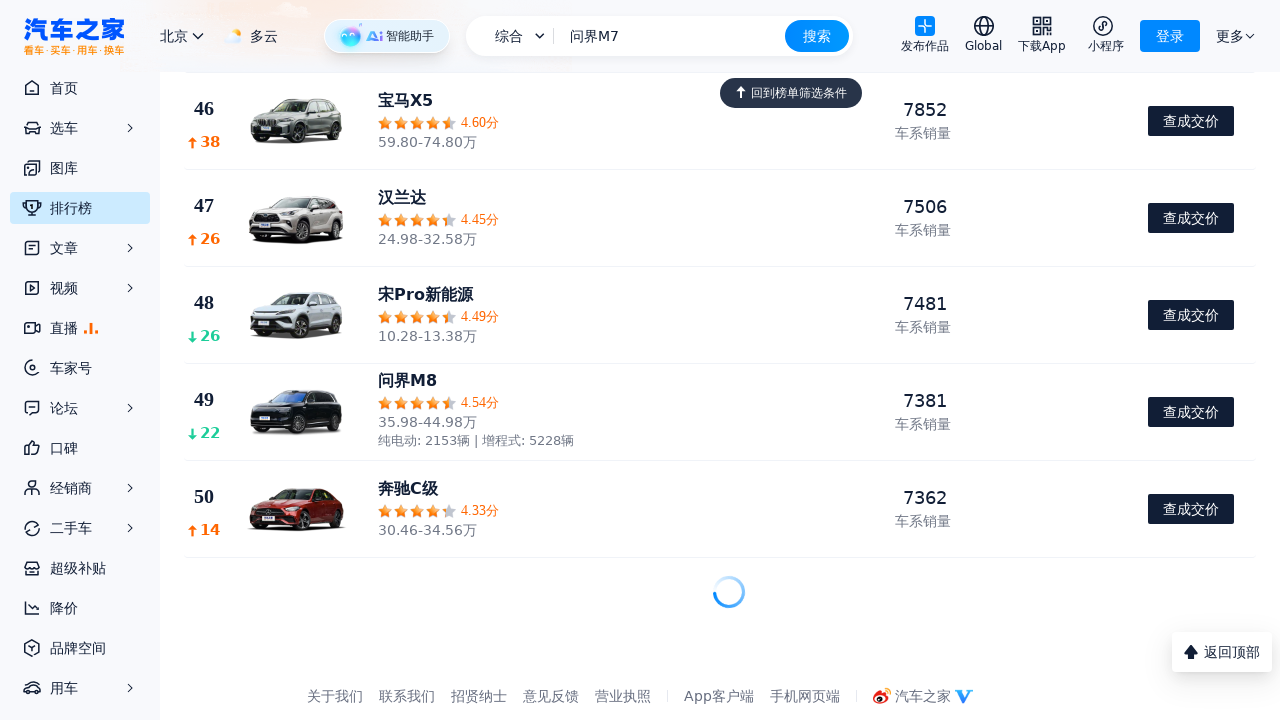